Tests window handling functionality by opening a new window and interacting with elements in the new window

Starting URL: http://demo.automationtesting.in/Windows.html

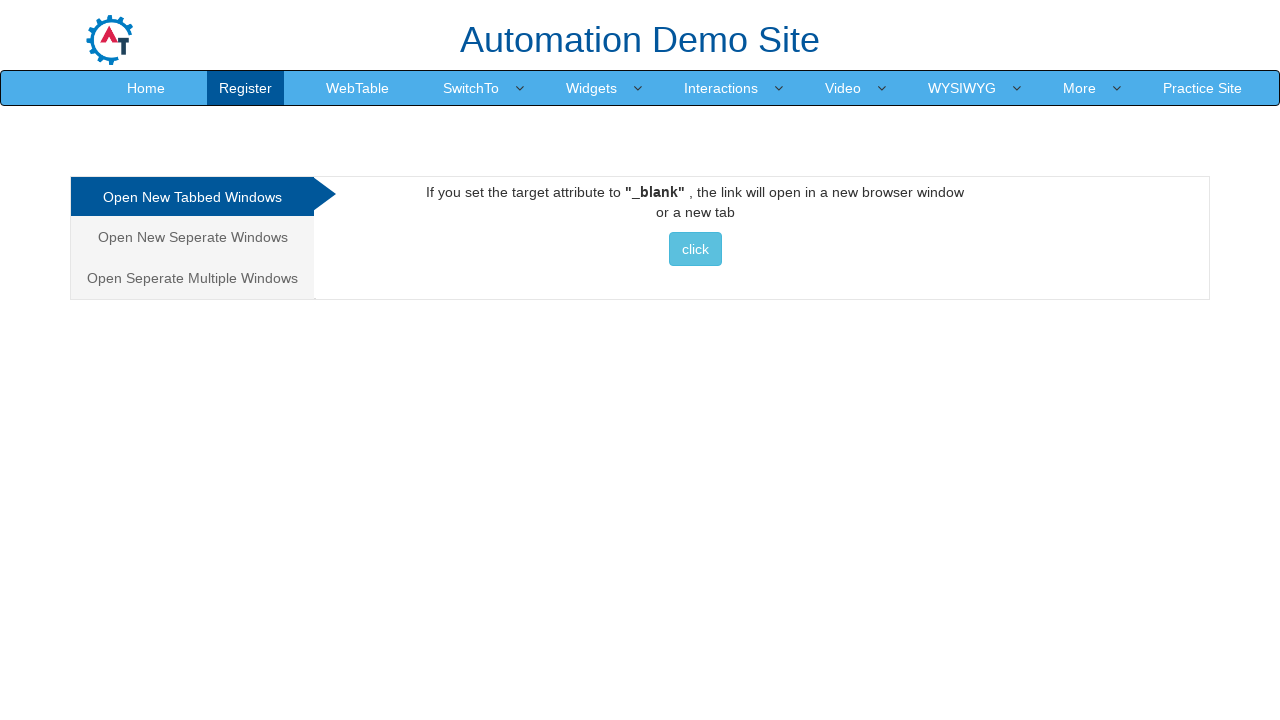

Clicked on the Tabbed link at (192, 197) on xpath=//a[@href='#Tabbed']
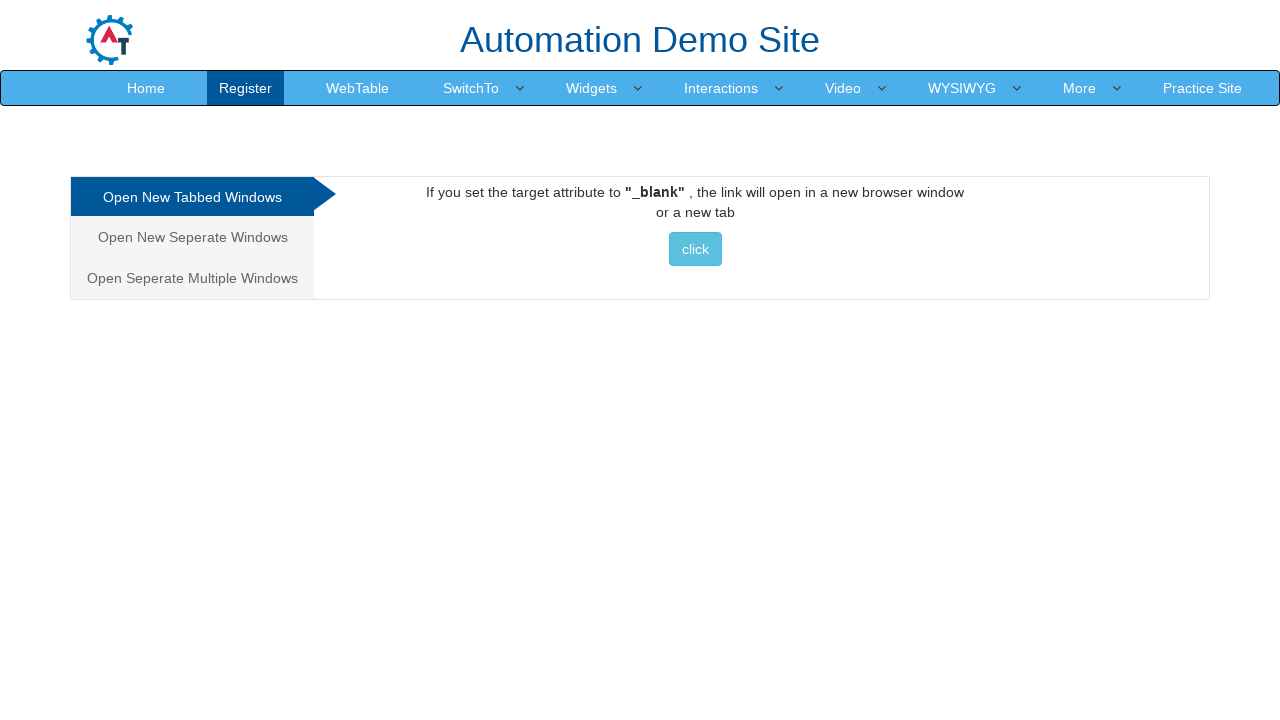

Clicked button to open new window at (695, 249) on xpath=//a//button
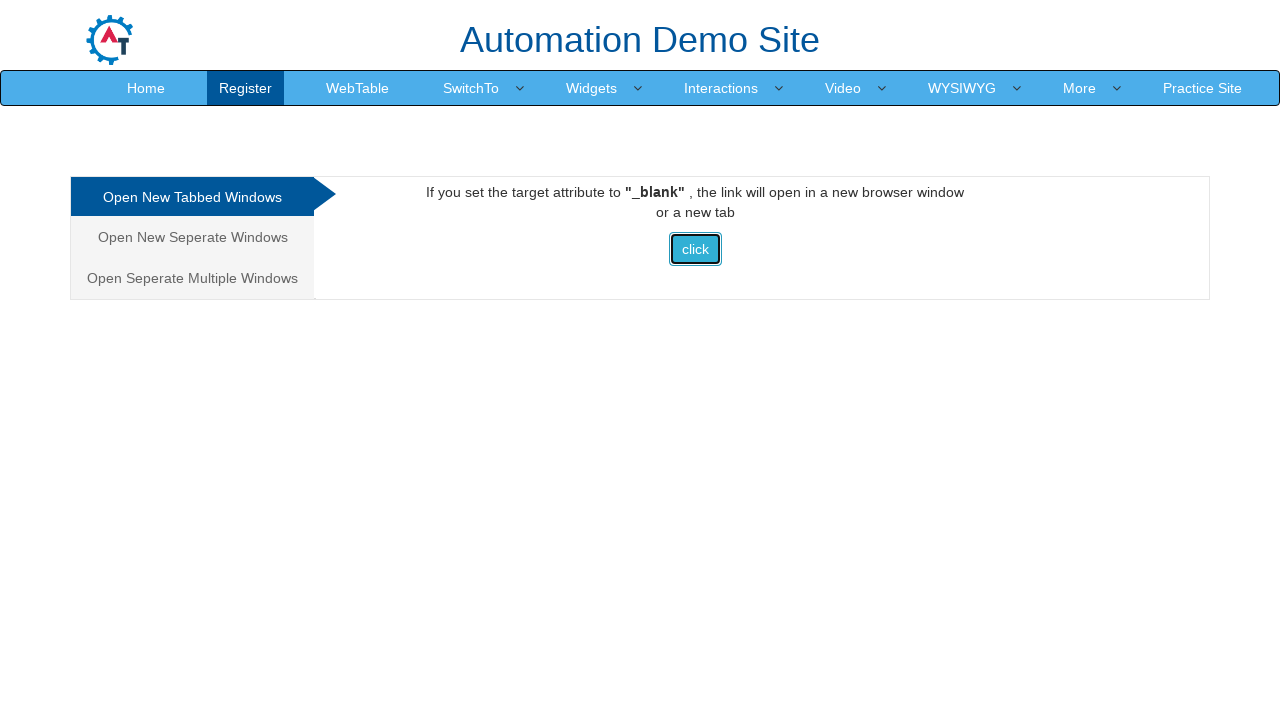

New window opened and captured
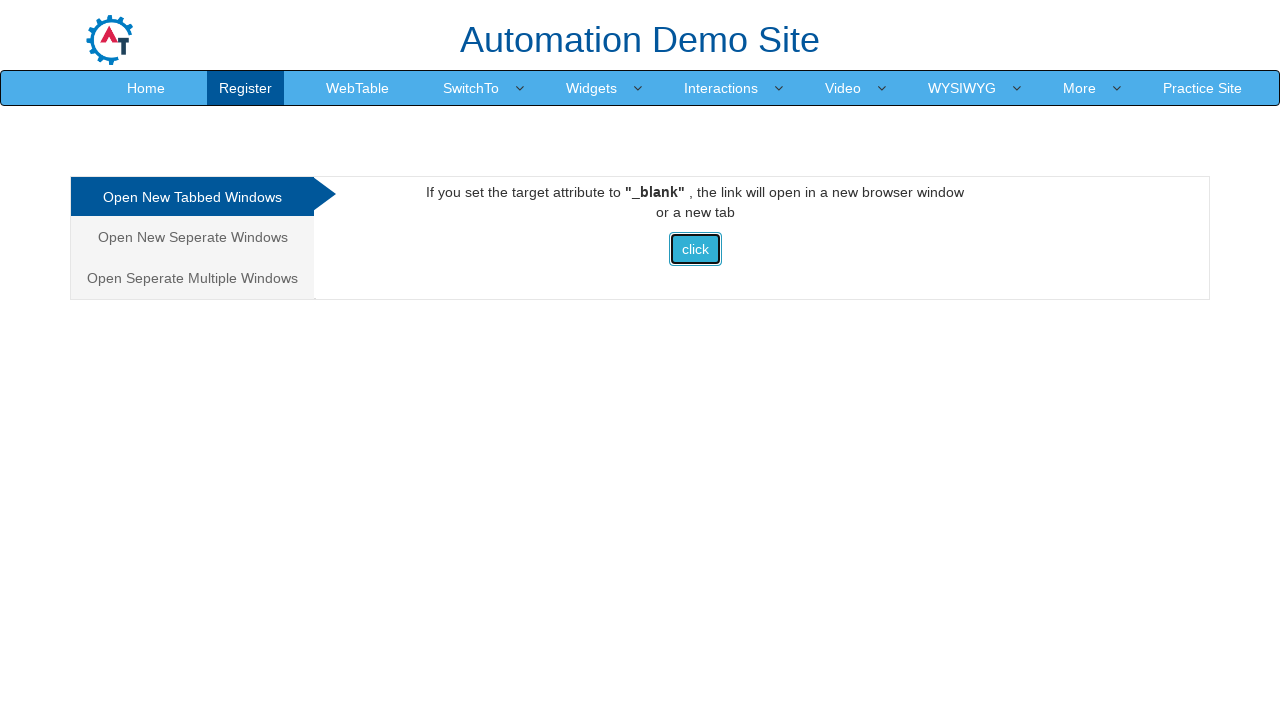

Clicked Documentation link in new window at (683, 32) on xpath=//span[text()='Documentation']
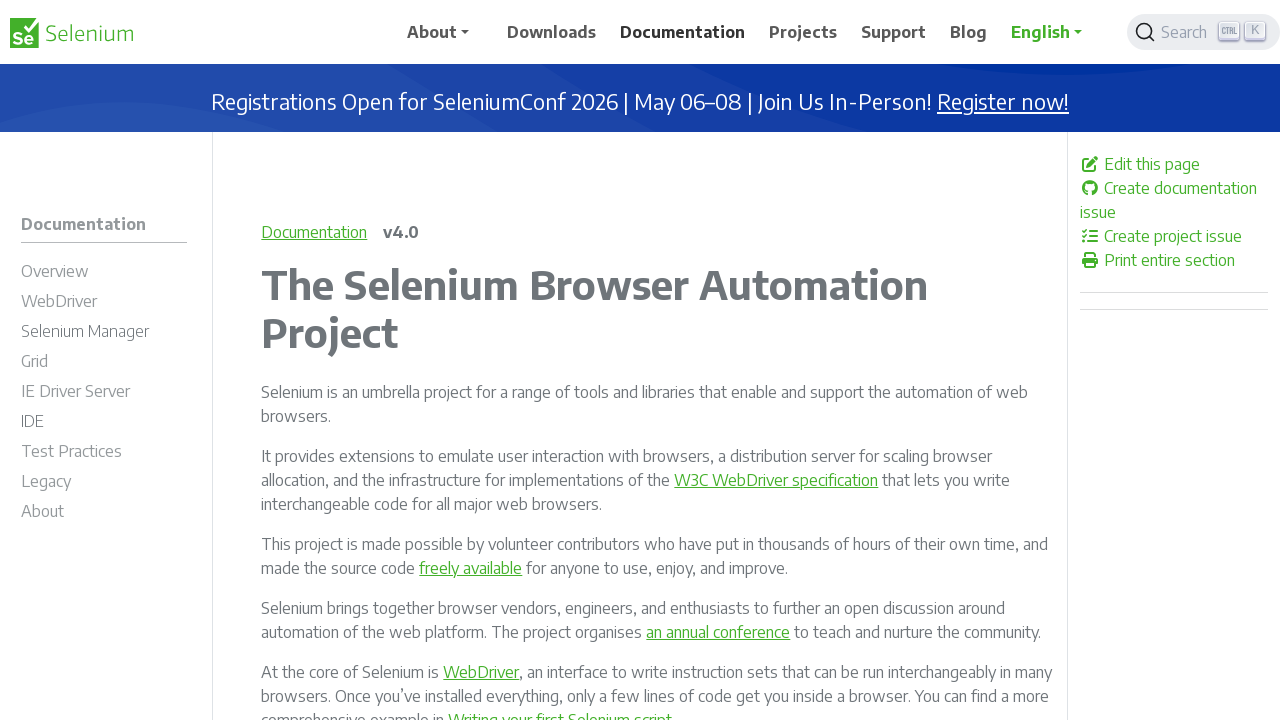

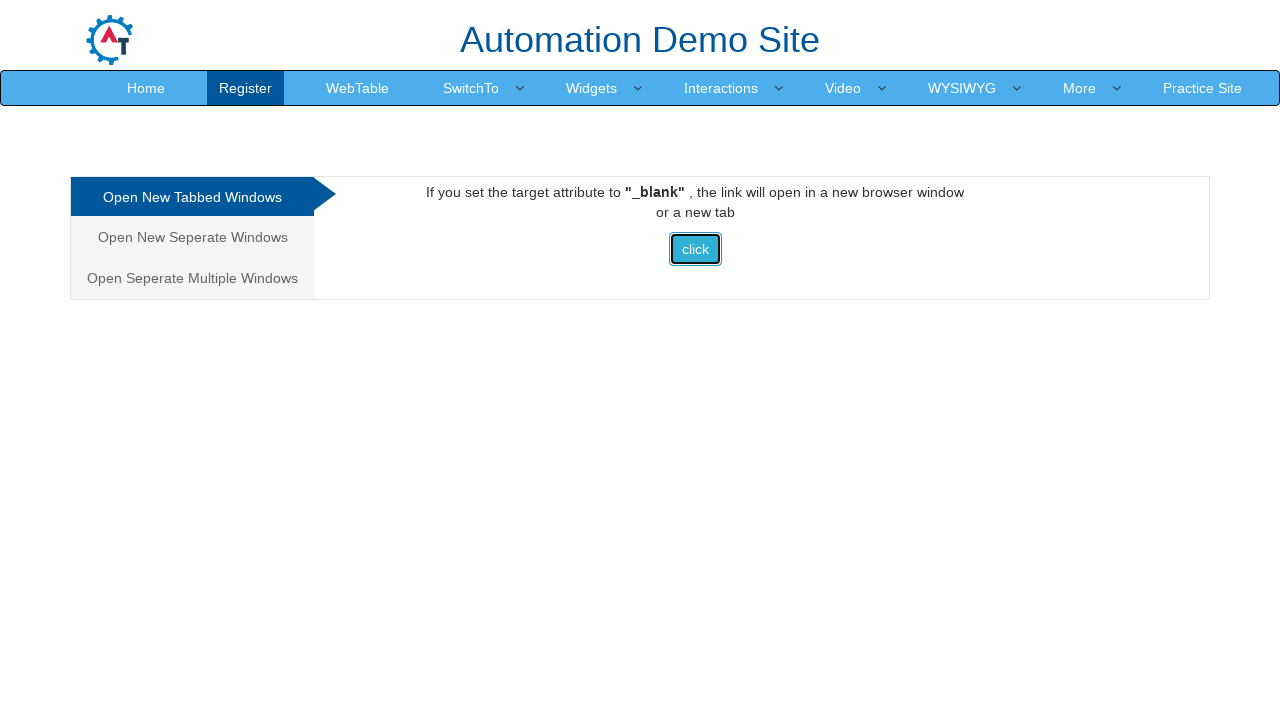